Tests autosuggest dropdown functionality by typing a partial search term and selecting a specific option from the suggestions

Starting URL: https://rahulshettyacademy.com/dropdownsPractise/#

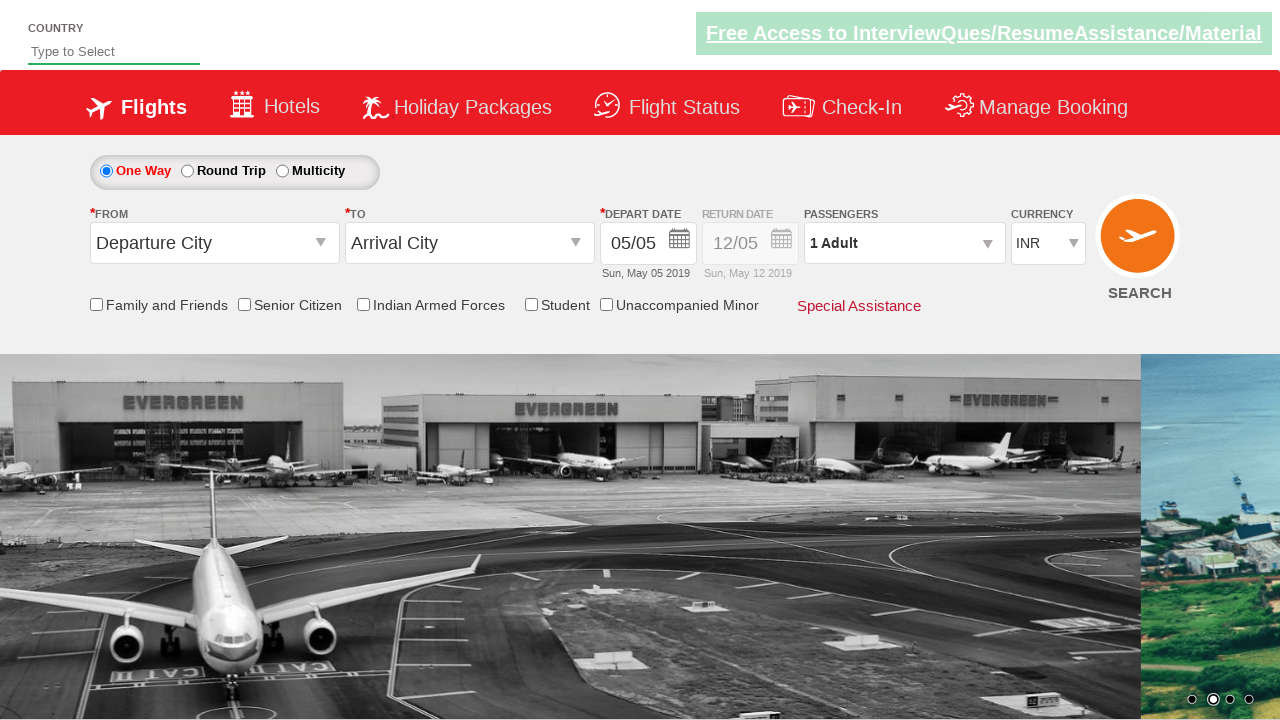

Filled autosuggest field with 'ind' on #autosuggest
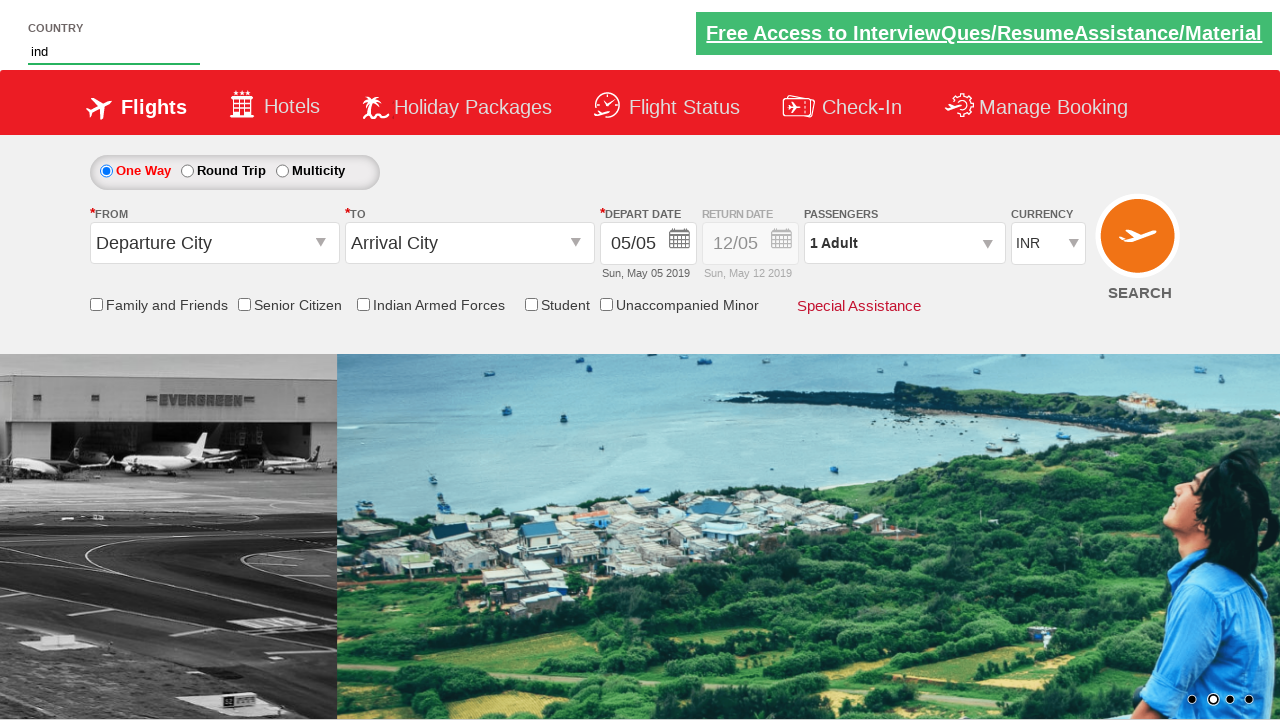

Autosuggest dropdown suggestions loaded
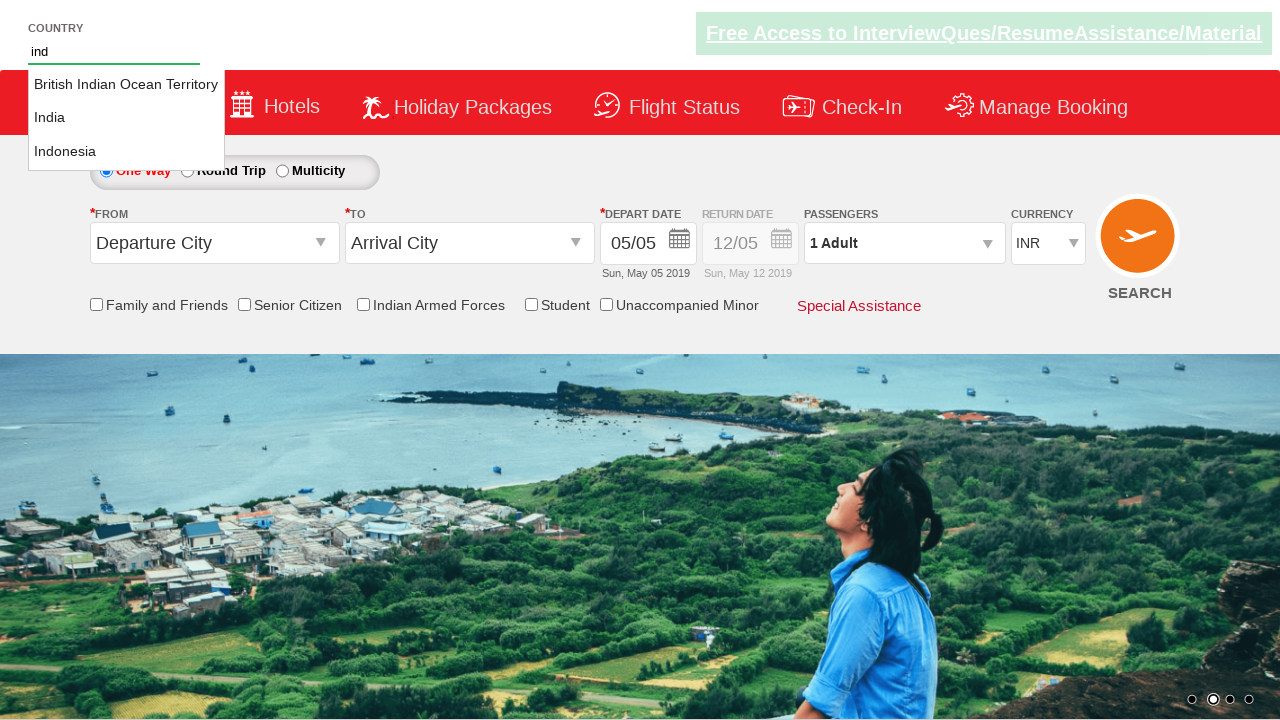

Retrieved all suggestion options from dropdown
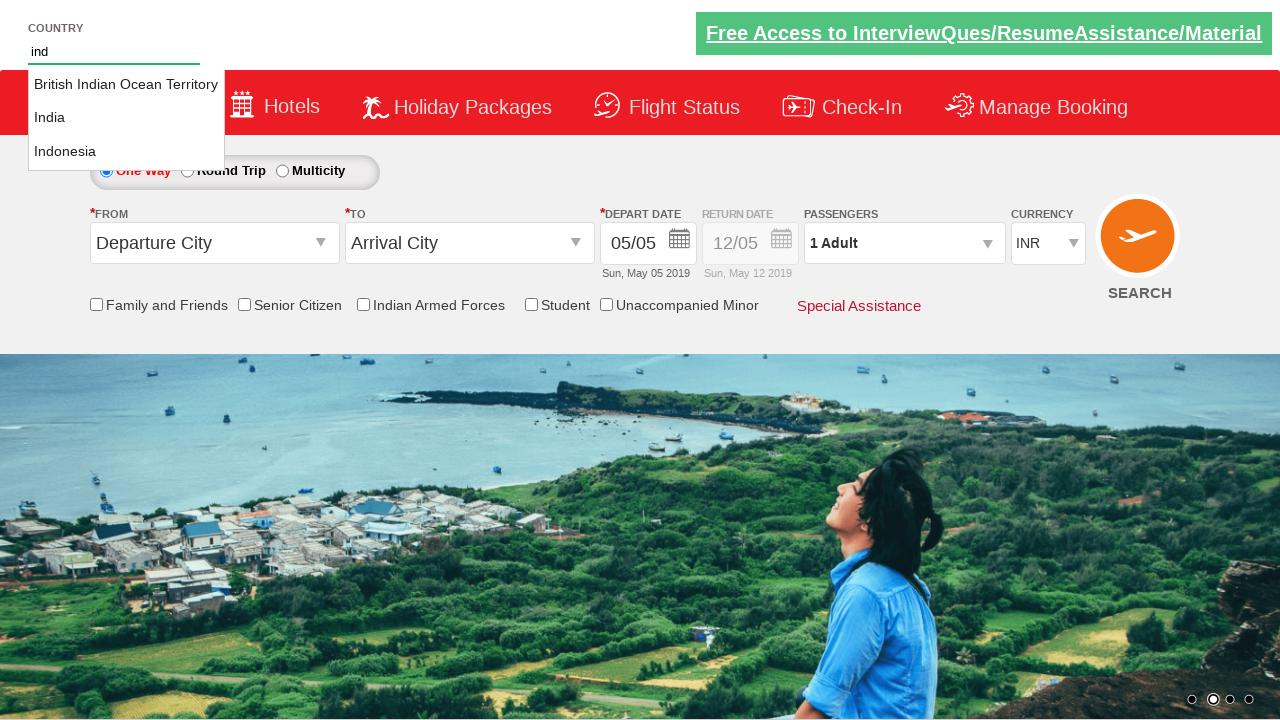

Selected 'India' from autosuggest suggestions at (126, 118) on xpath=//ul[@id='ui-id-1']/child::*/a >> nth=1
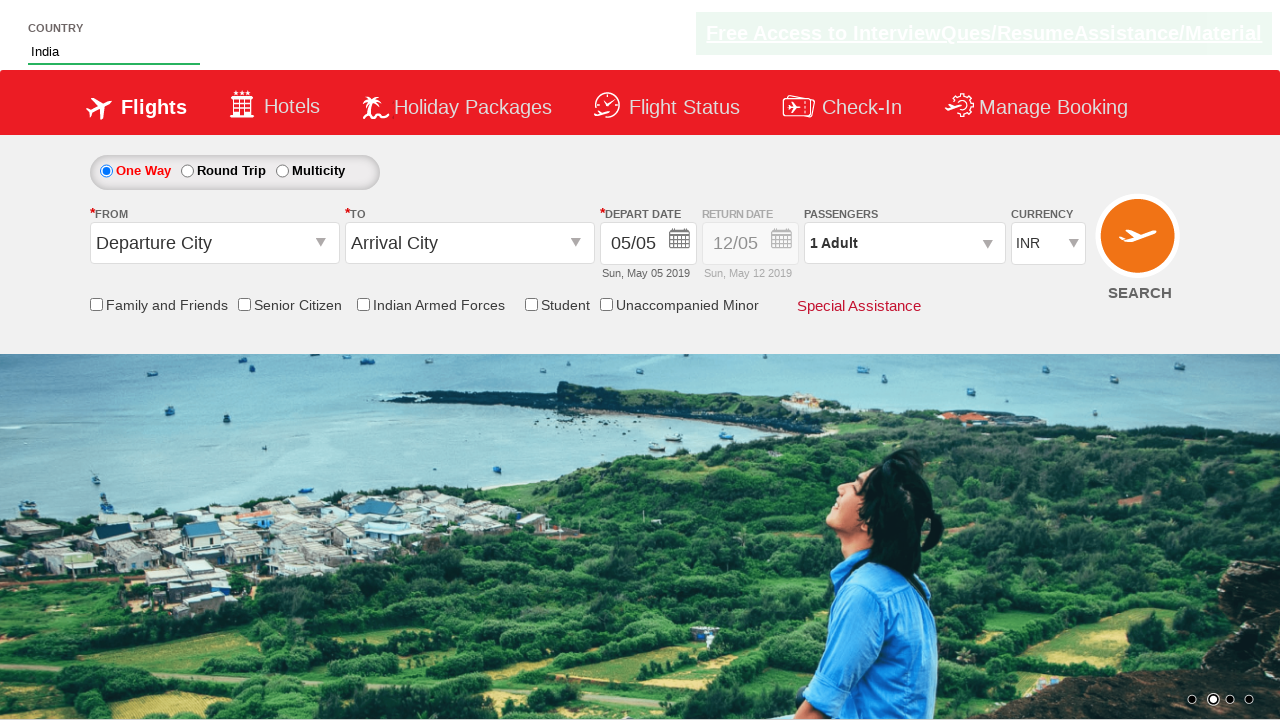

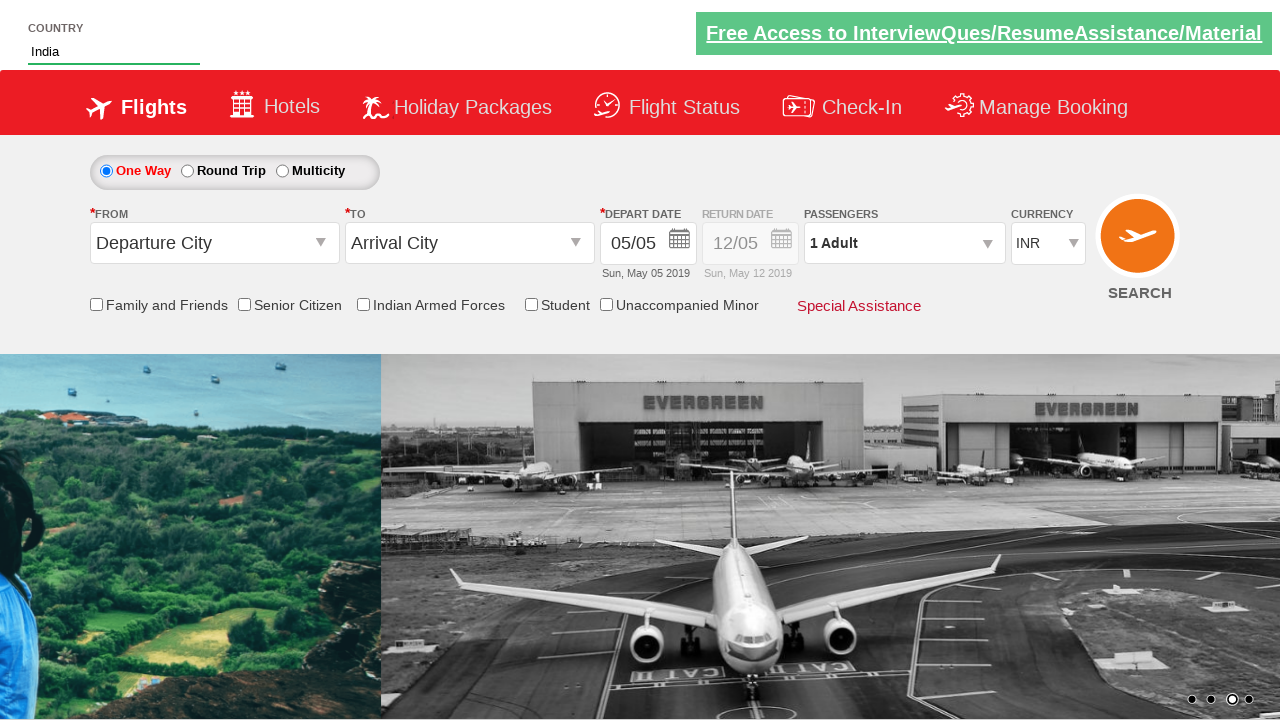